Tests negative case where user clicks submit without uploading any file, verifying the error message is displayed.

Starting URL: https://claruswaysda.github.io/downloadUpload.html

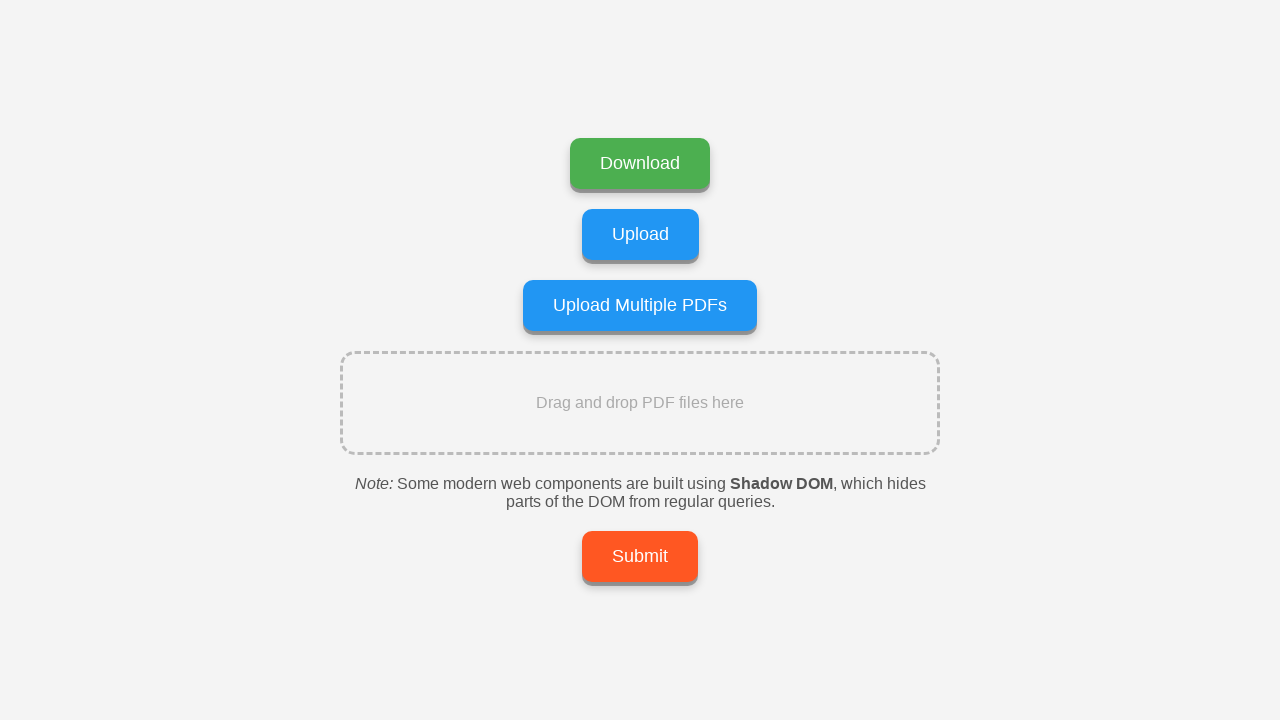

Clicked Submit button without uploading any file at (640, 556) on xpath=//*[.='Submit']
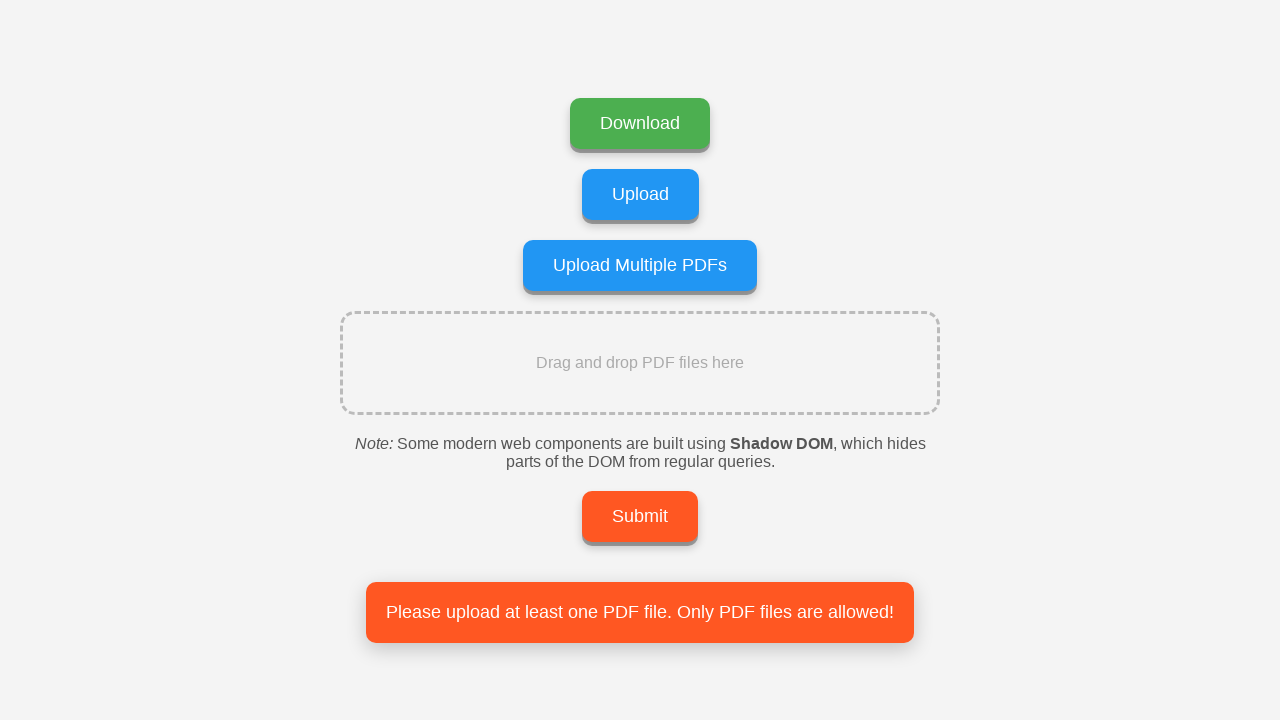

Error message alert box appeared
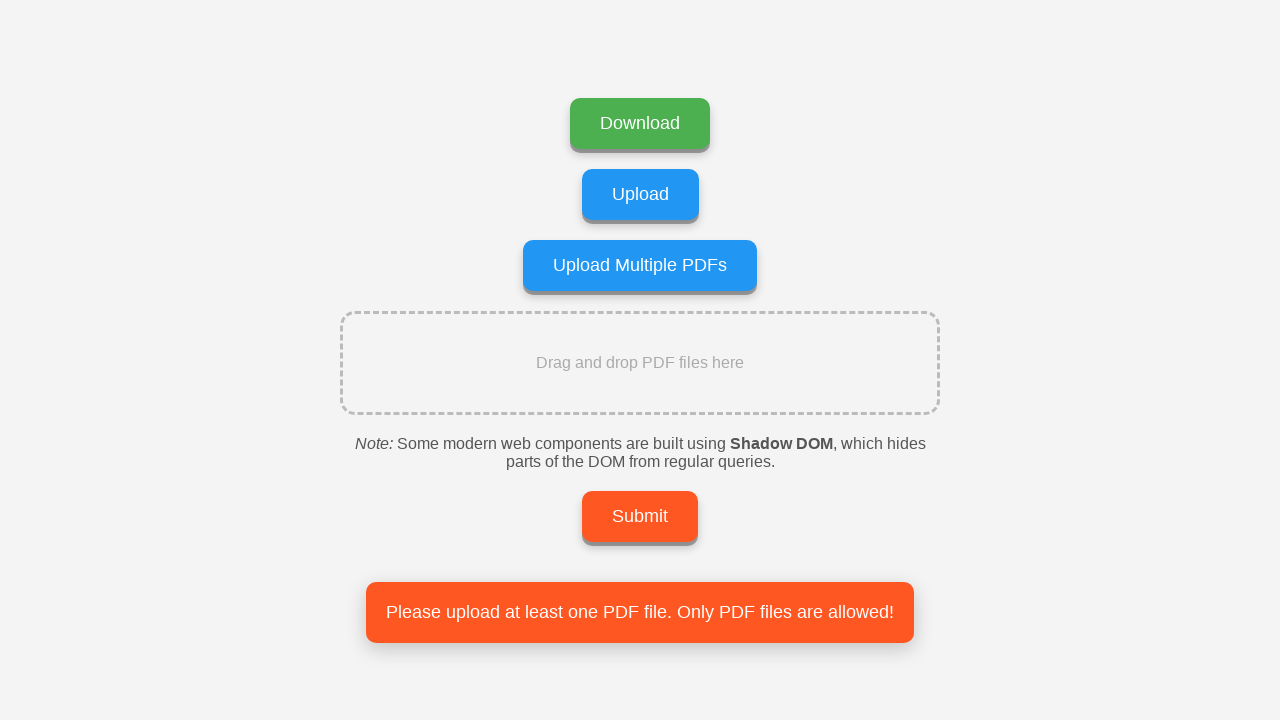

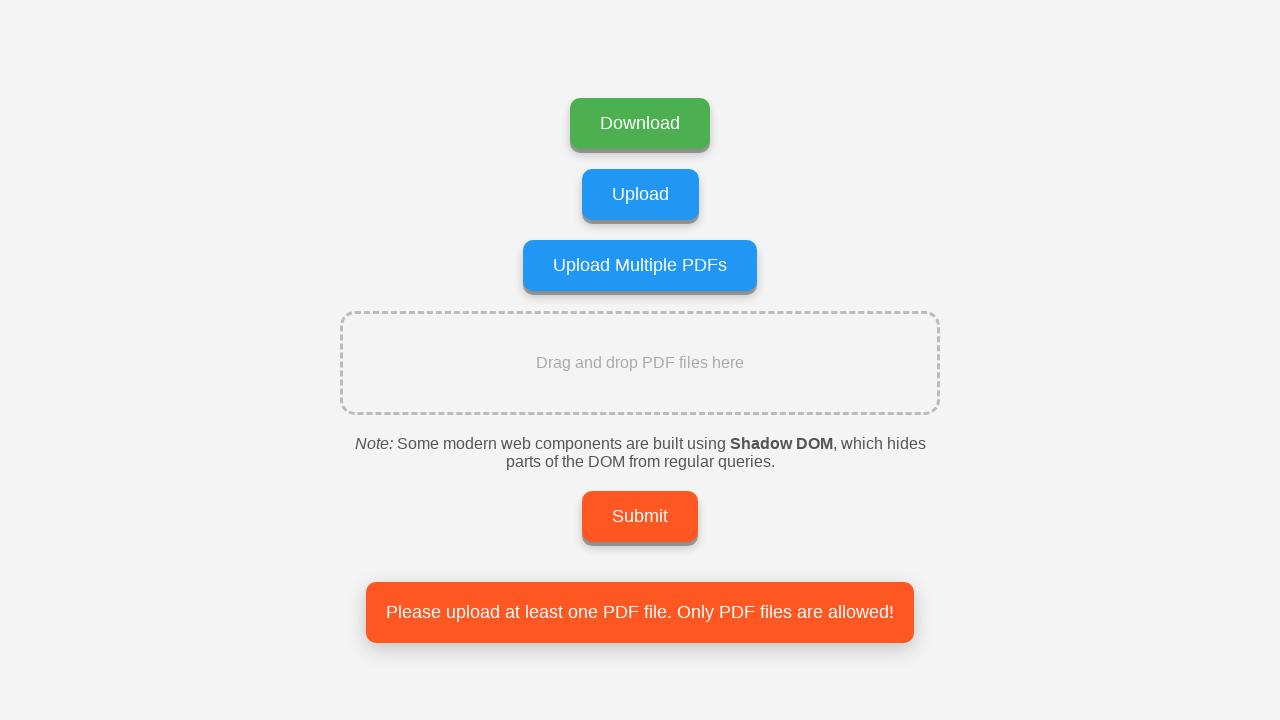